Tests drag and drop action by dragging element from source to target position

Starting URL: https://crossbrowsertesting.github.io/drag-and-drop

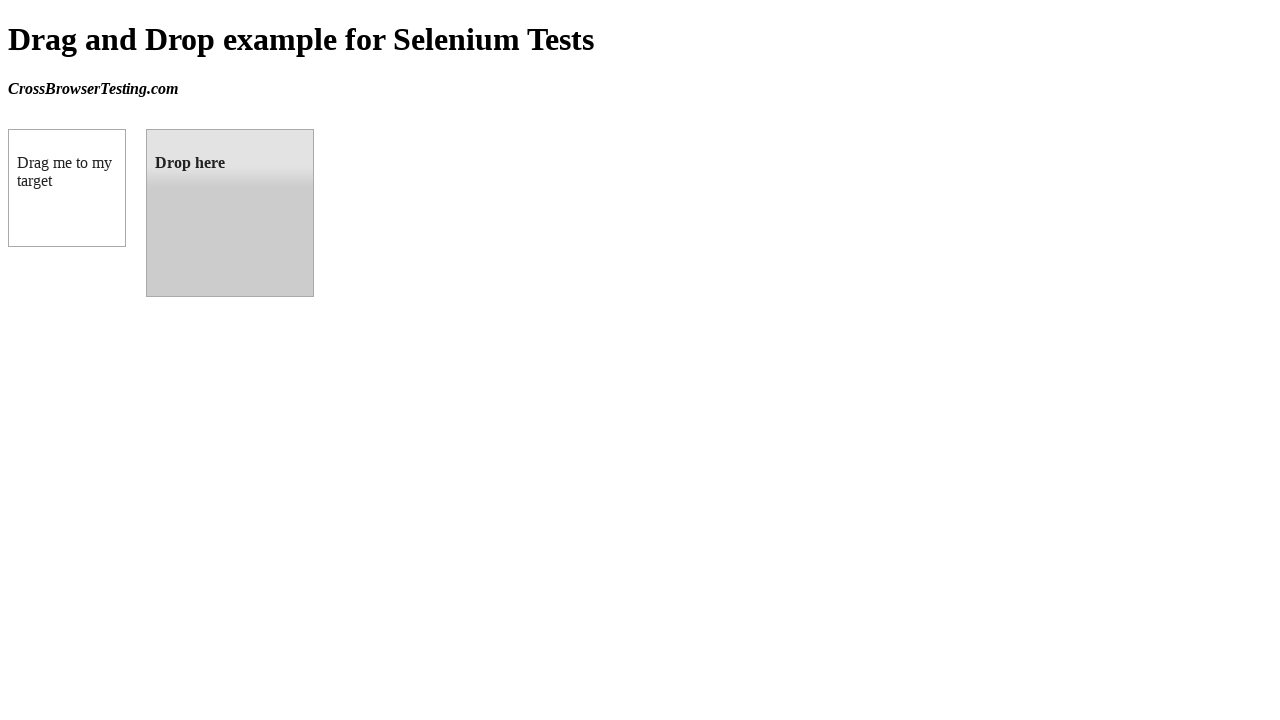

Located draggable source element
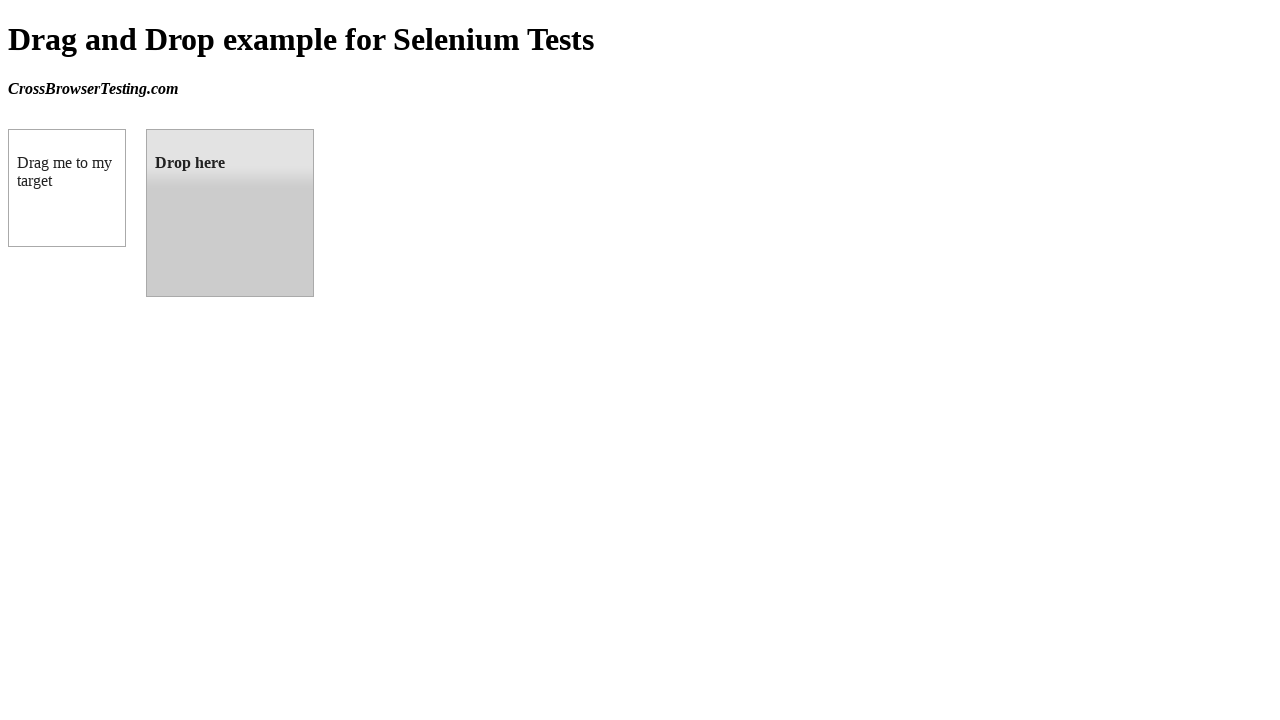

Located droppable target element
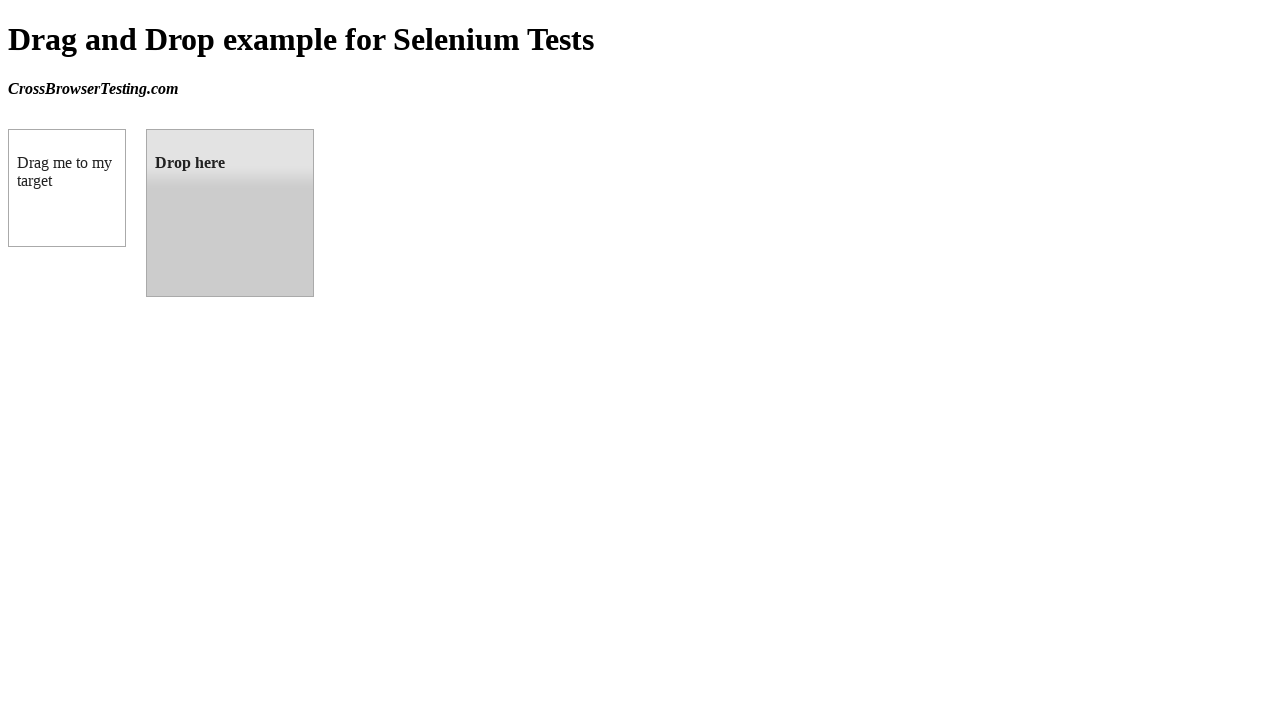

Dragged element from source to target position at (230, 213)
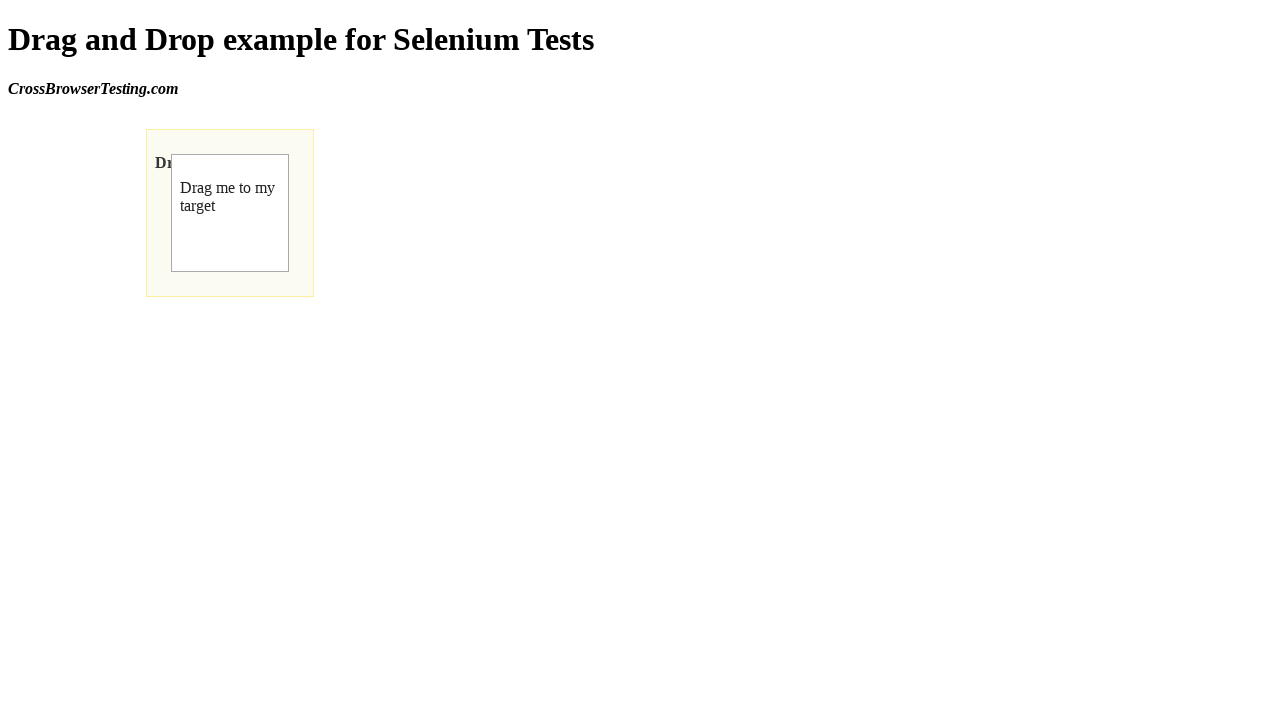

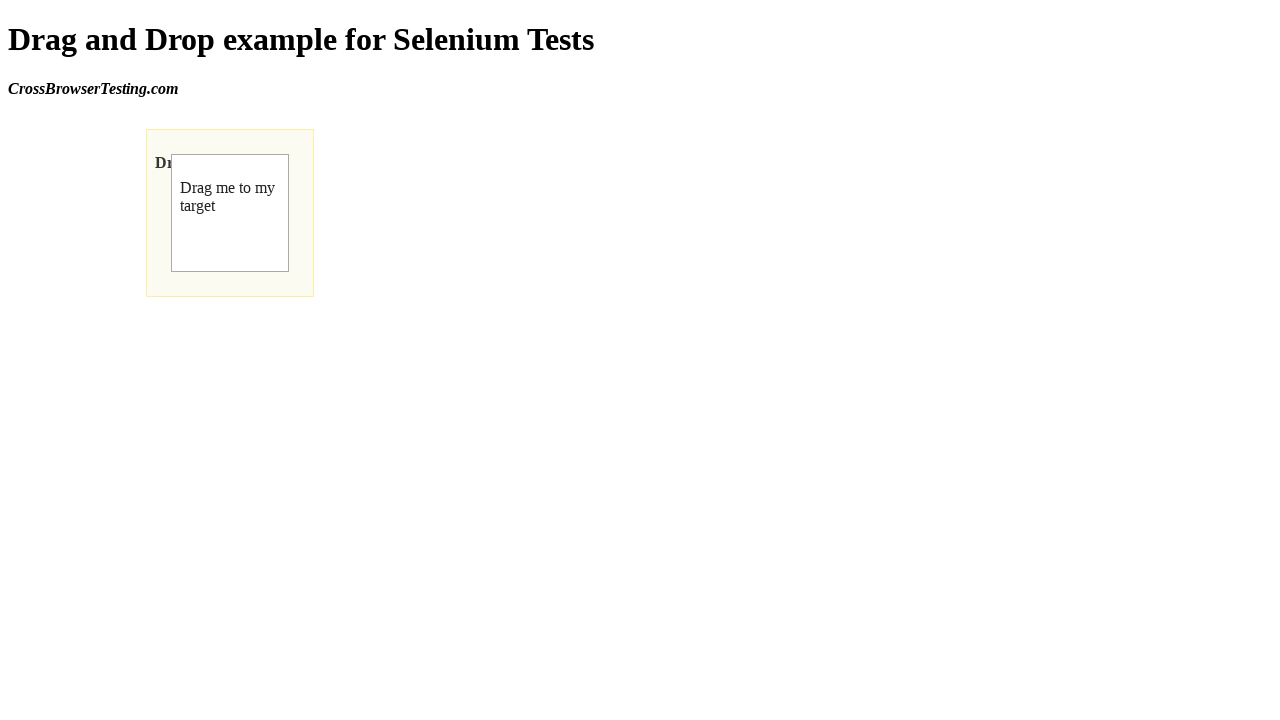